Tests selecting an option from a dropdown by iterating through all options and clicking on the one with matching text "Option 1"

Starting URL: https://the-internet.herokuapp.com/dropdown

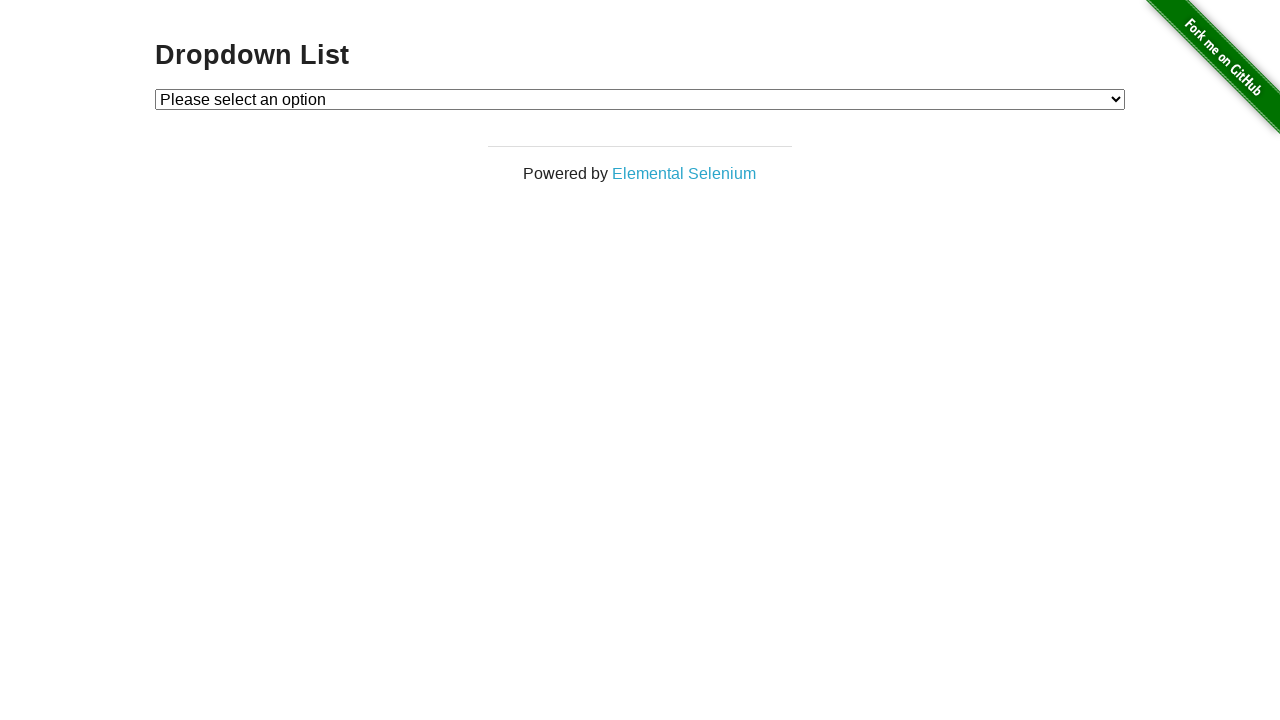

Waited for dropdown element to be present
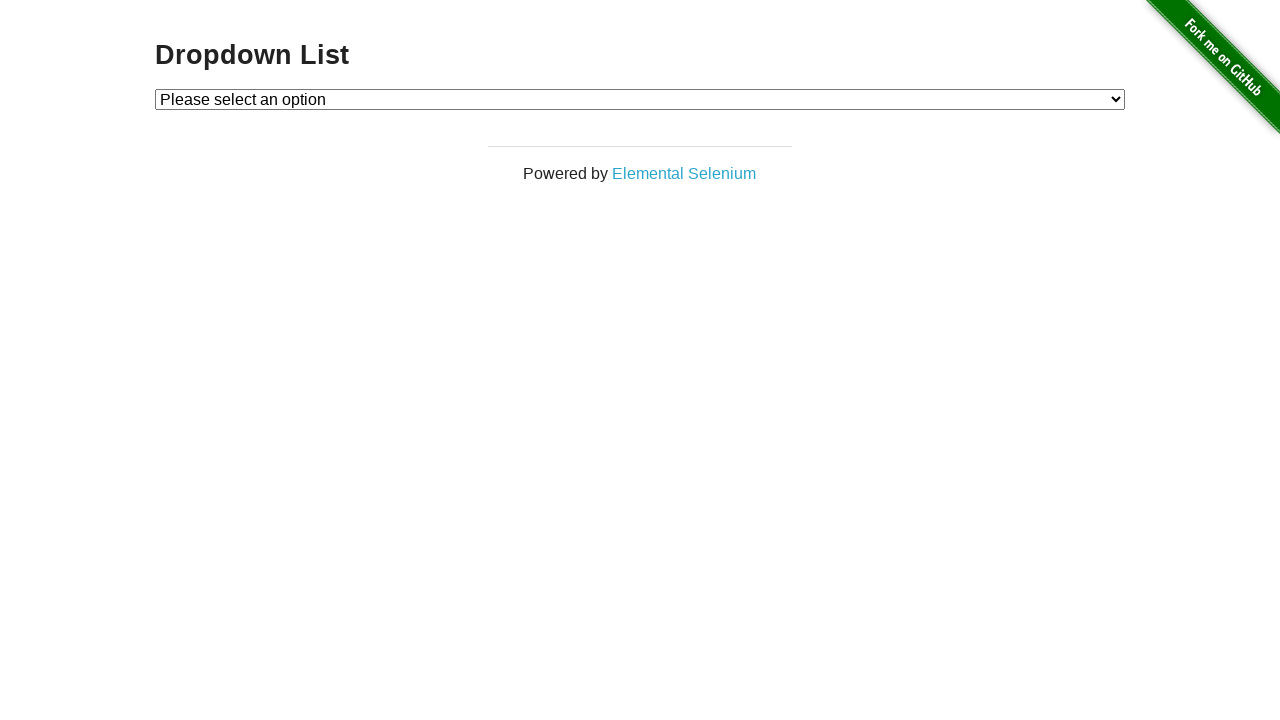

Located dropdown element
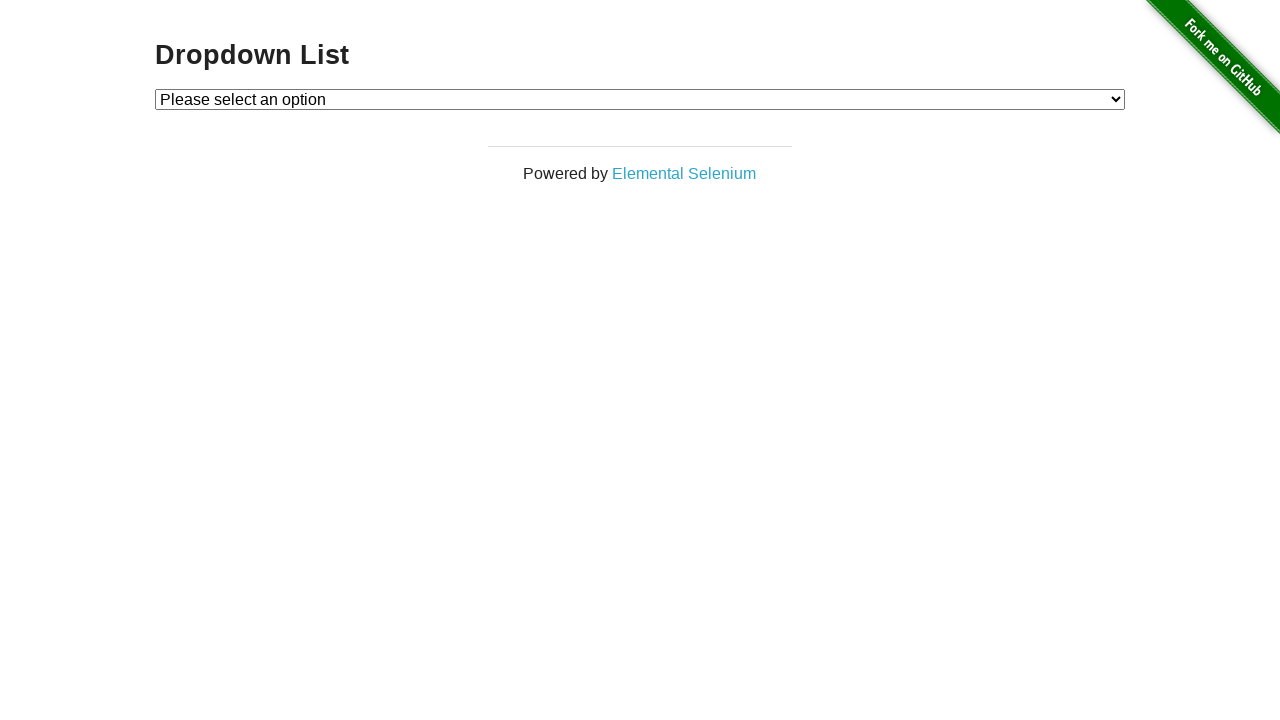

Selected 'Option 1' from dropdown on #dropdown
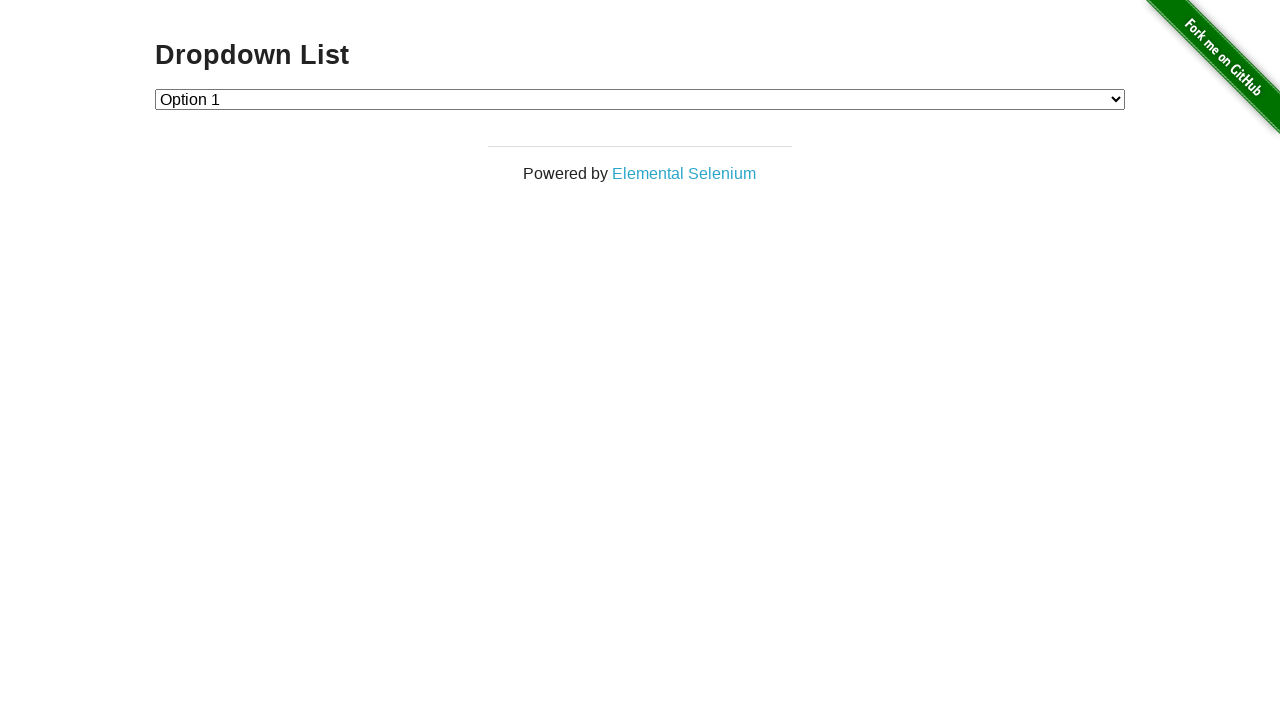

Retrieved selected dropdown value
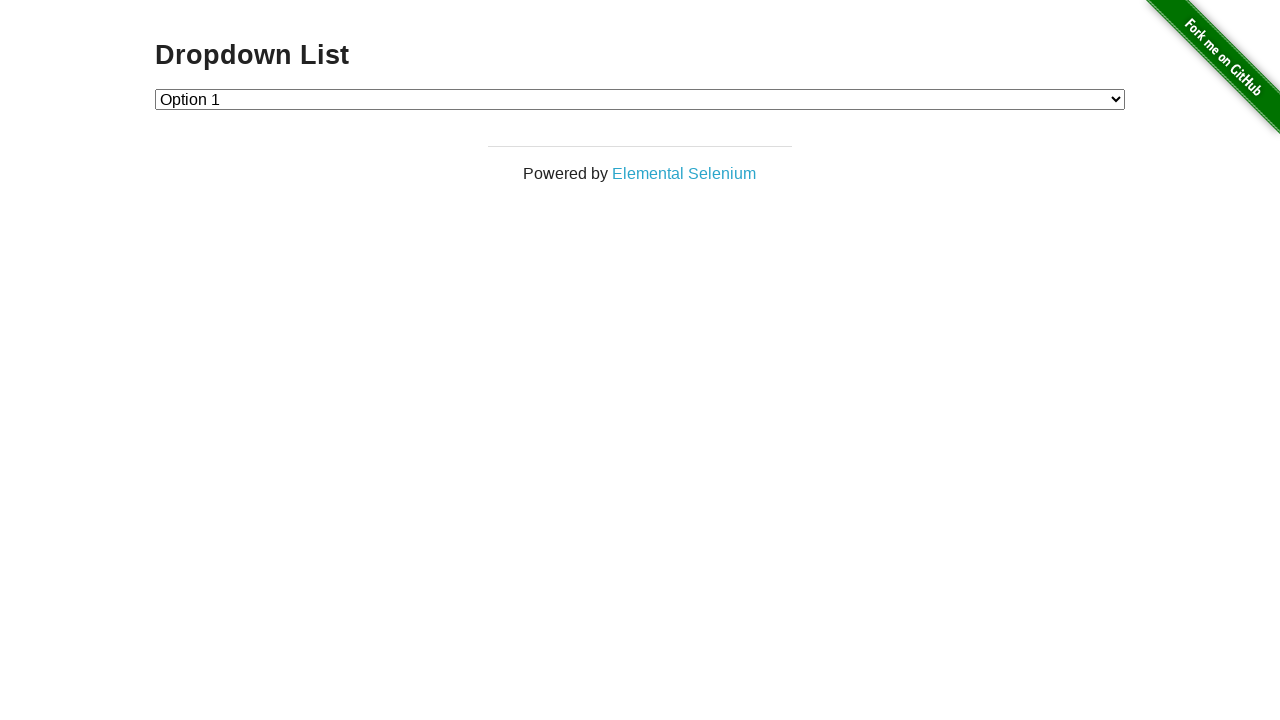

Verified that dropdown value is '1' (Option 1)
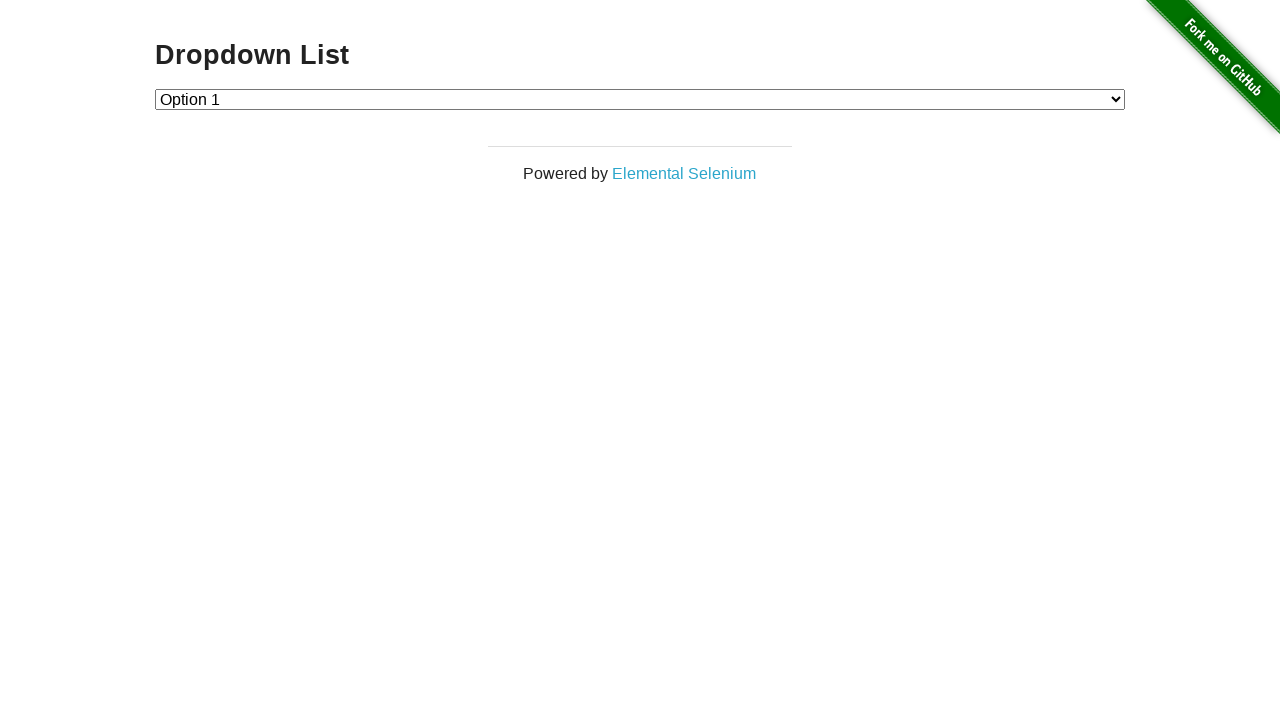

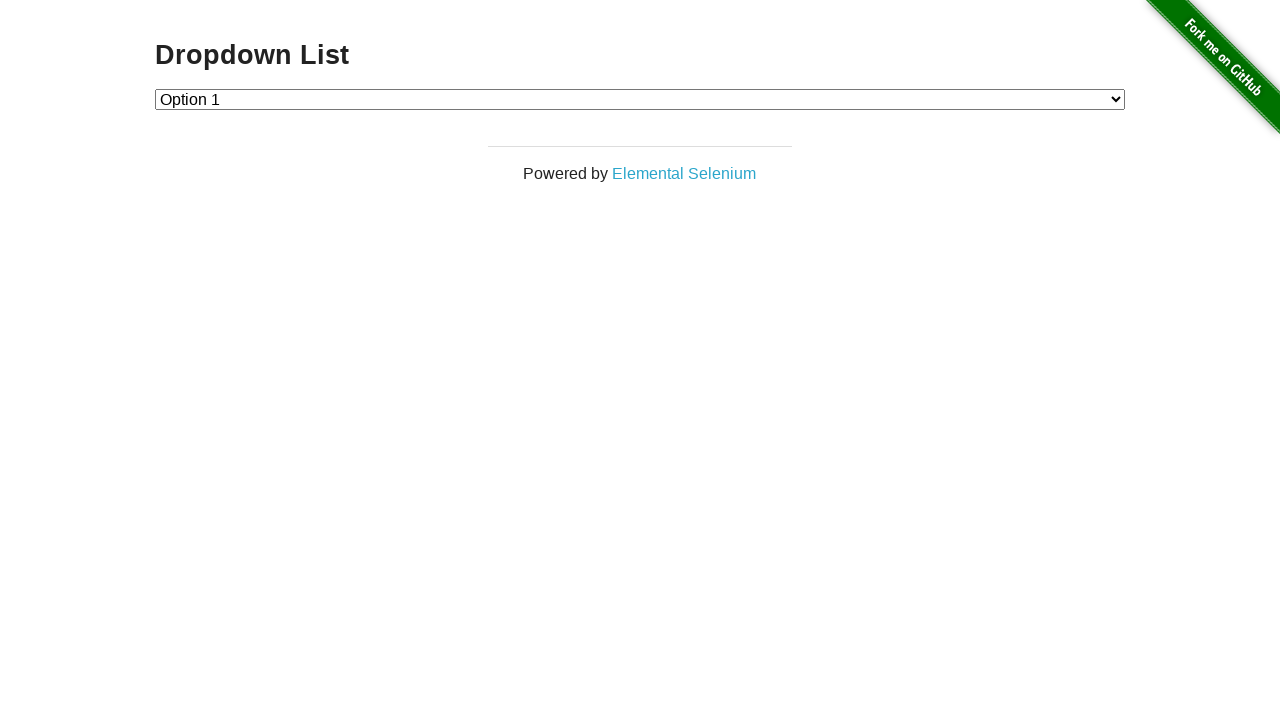